Navigates to the Katalon demo healthcare appointment booking site and sets the browser window to fullscreen mode.

Starting URL: https://katalon-demo-cura.herokuapp.com/

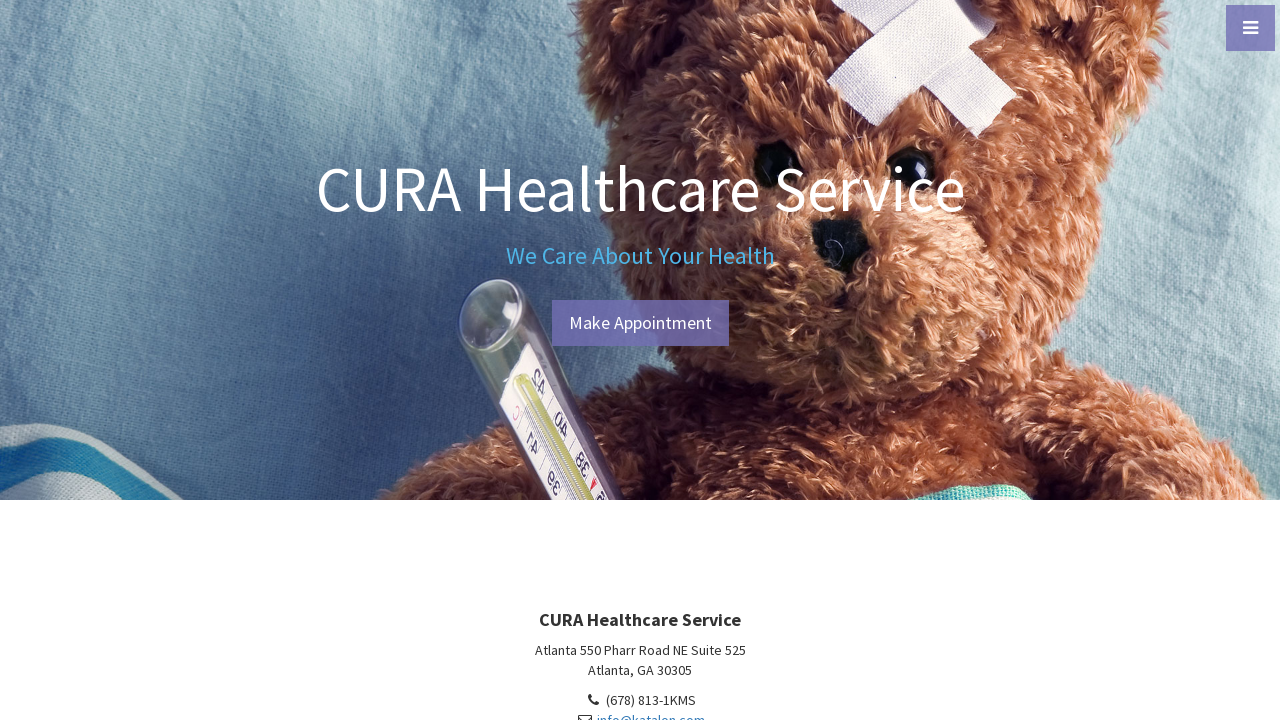

Navigated to Katalon demo healthcare appointment booking site
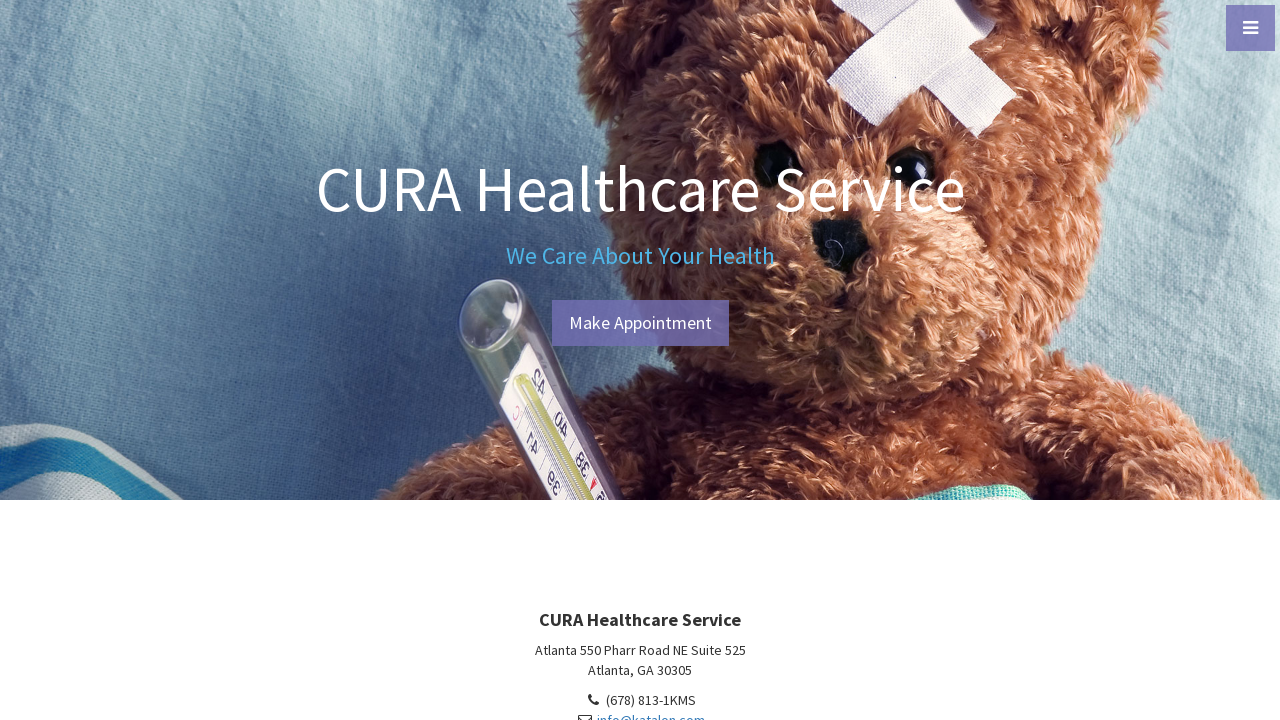

Set browser window to fullscreen mode (1920x1080)
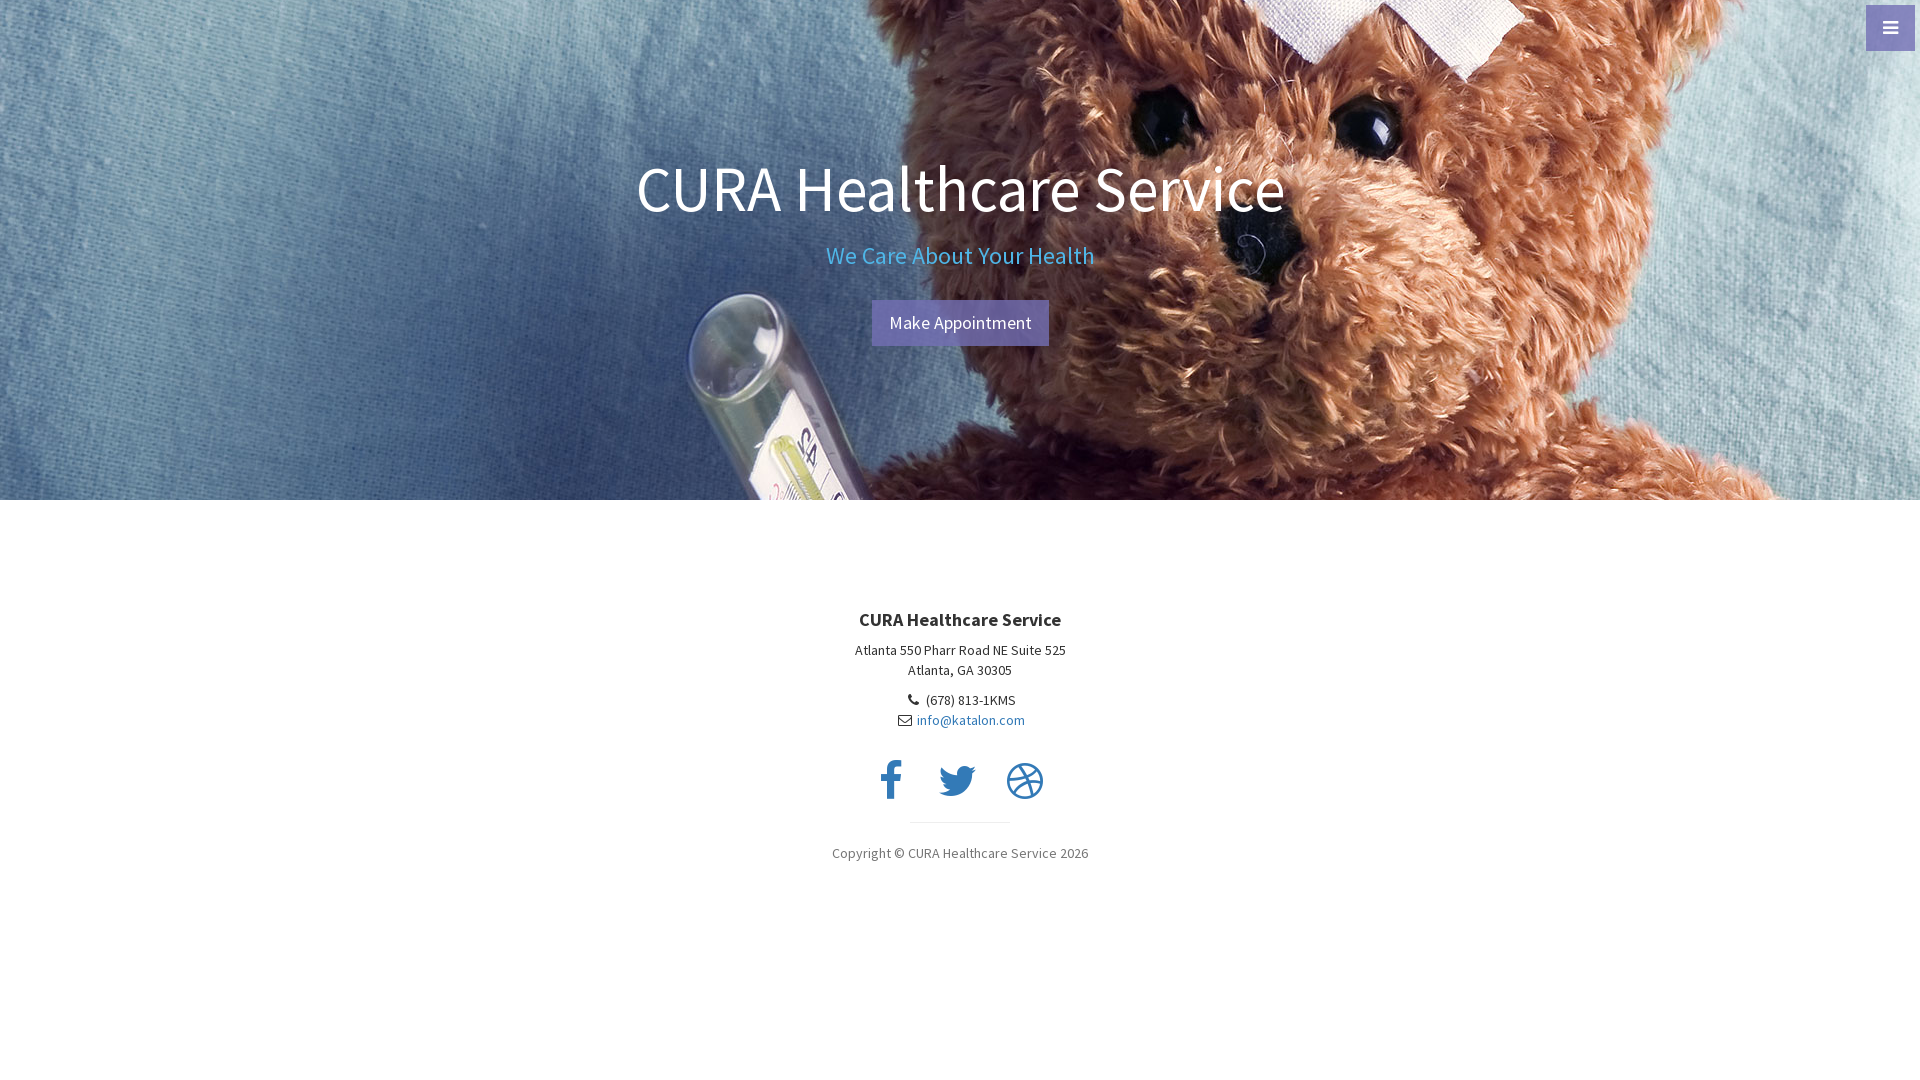

Waited for appointment booking button to load
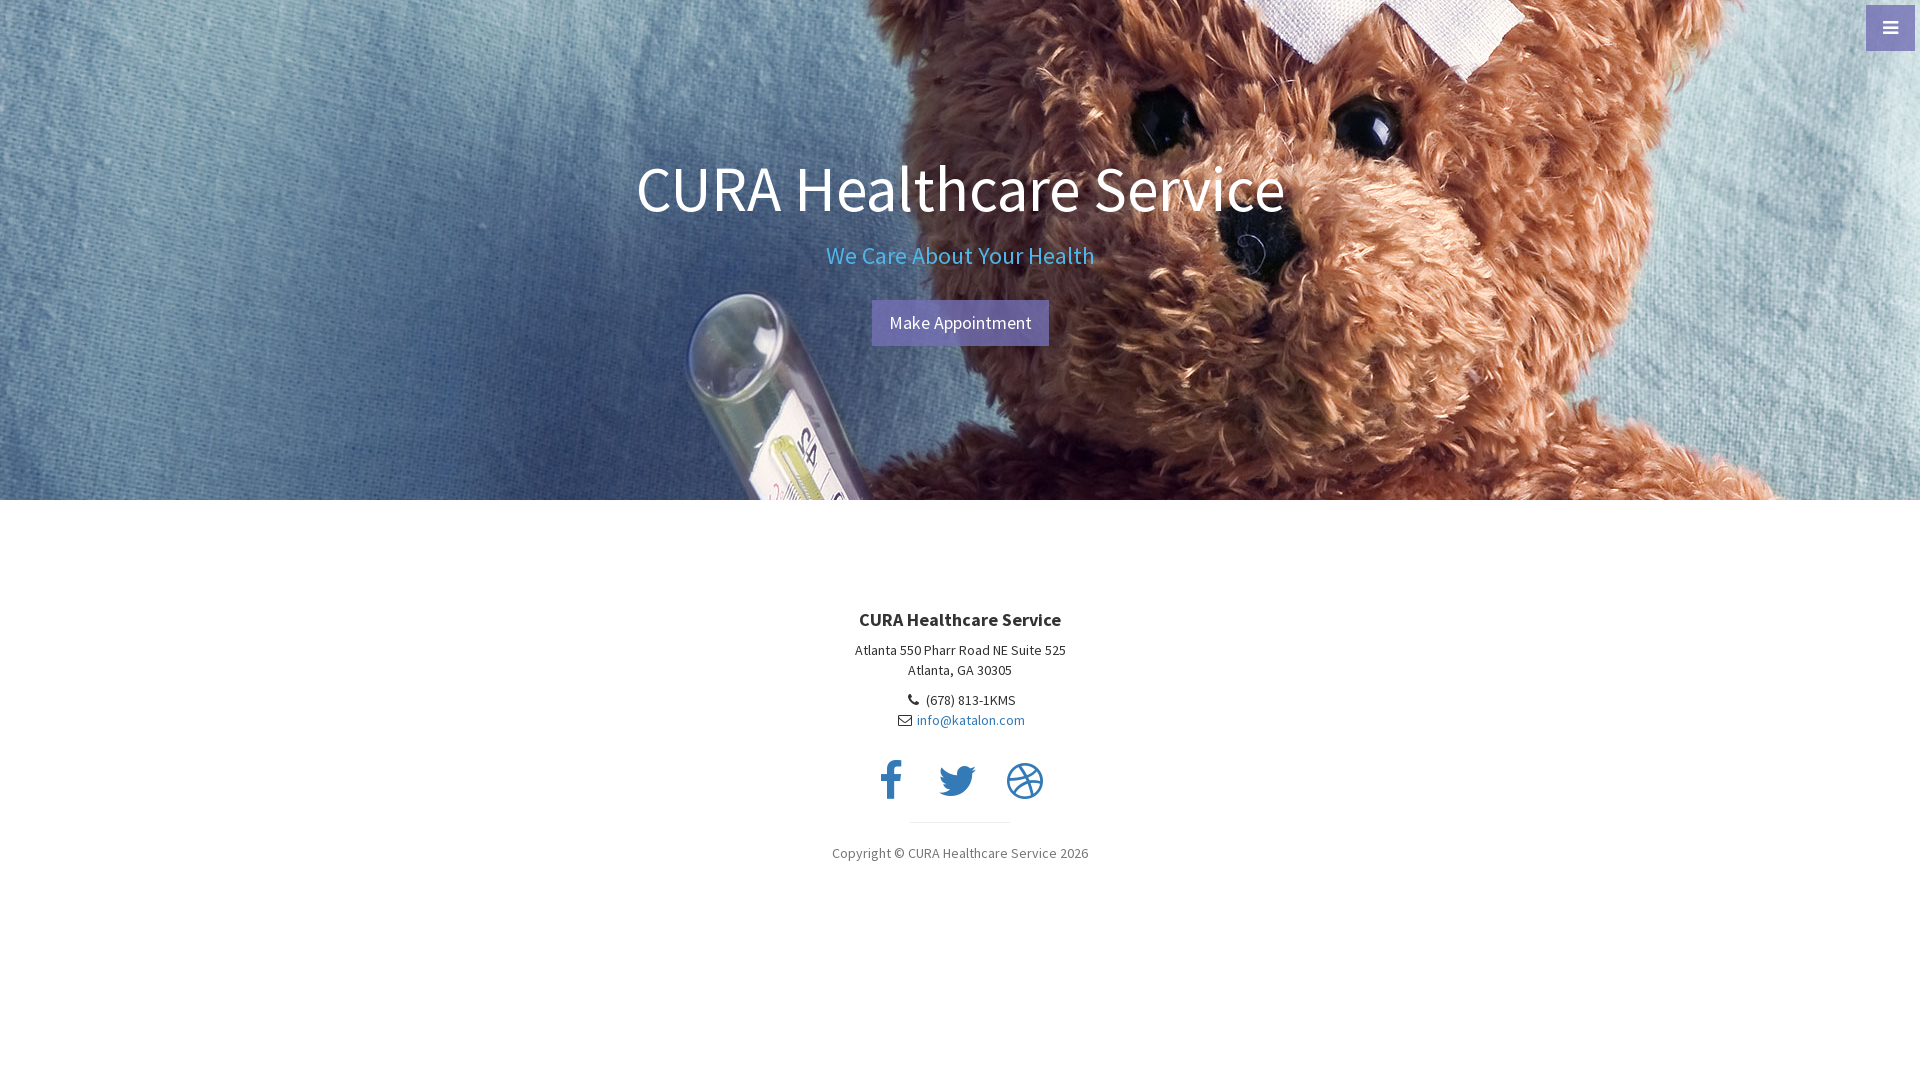

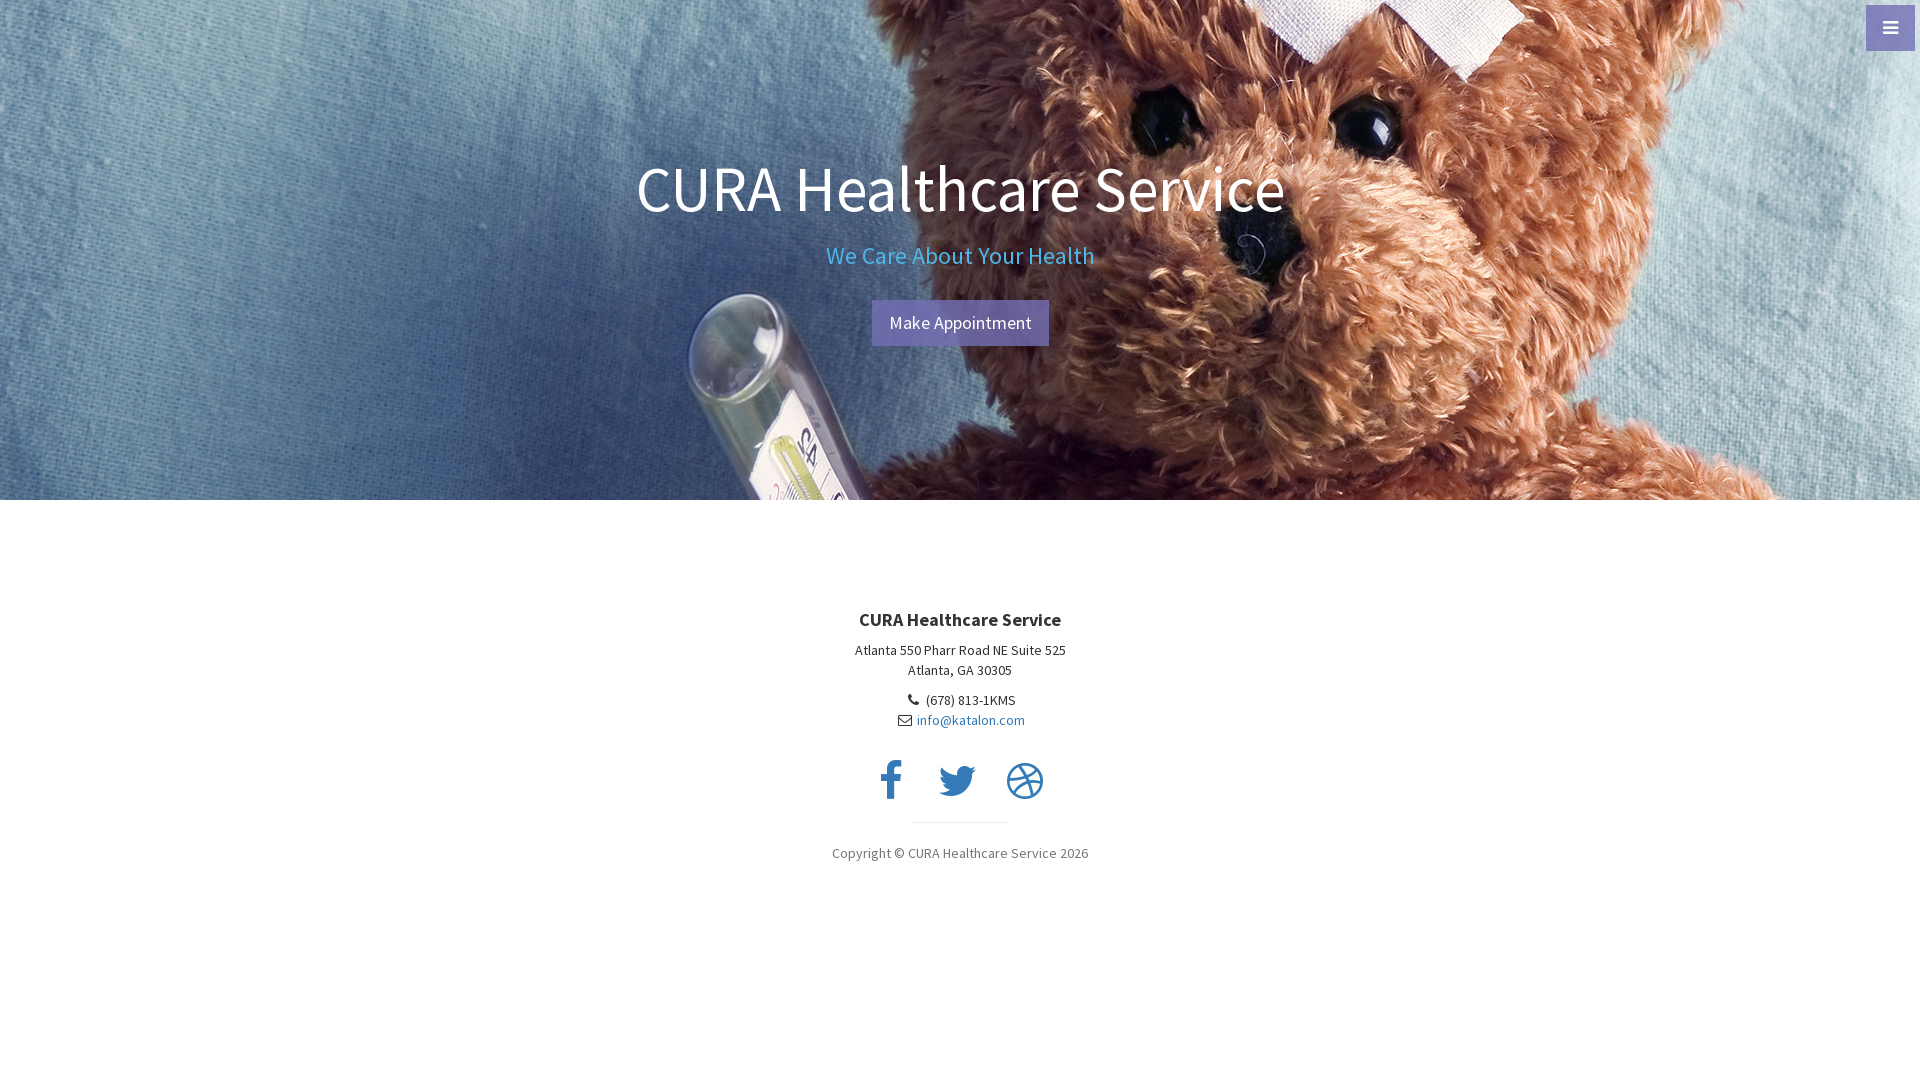